Navigates to JustDial website homepage and verifies the page loads successfully

Starting URL: https://www.justdial.com

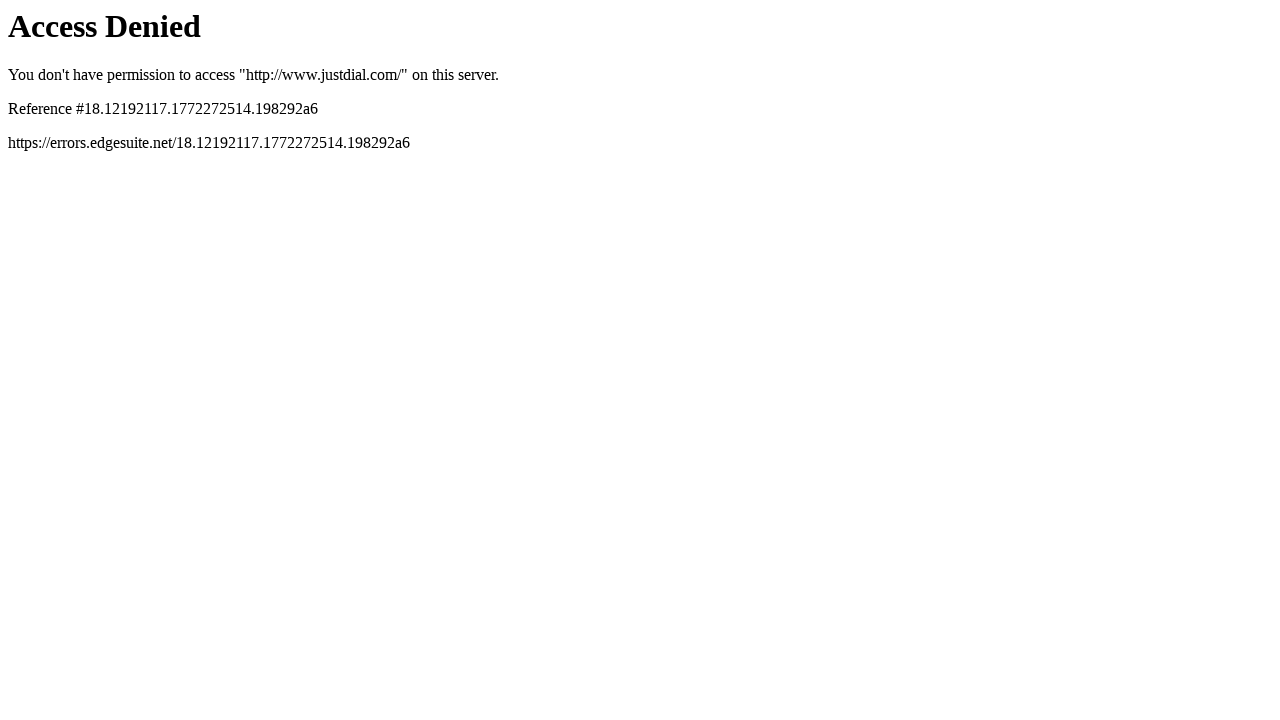

Navigated to JustDial homepage
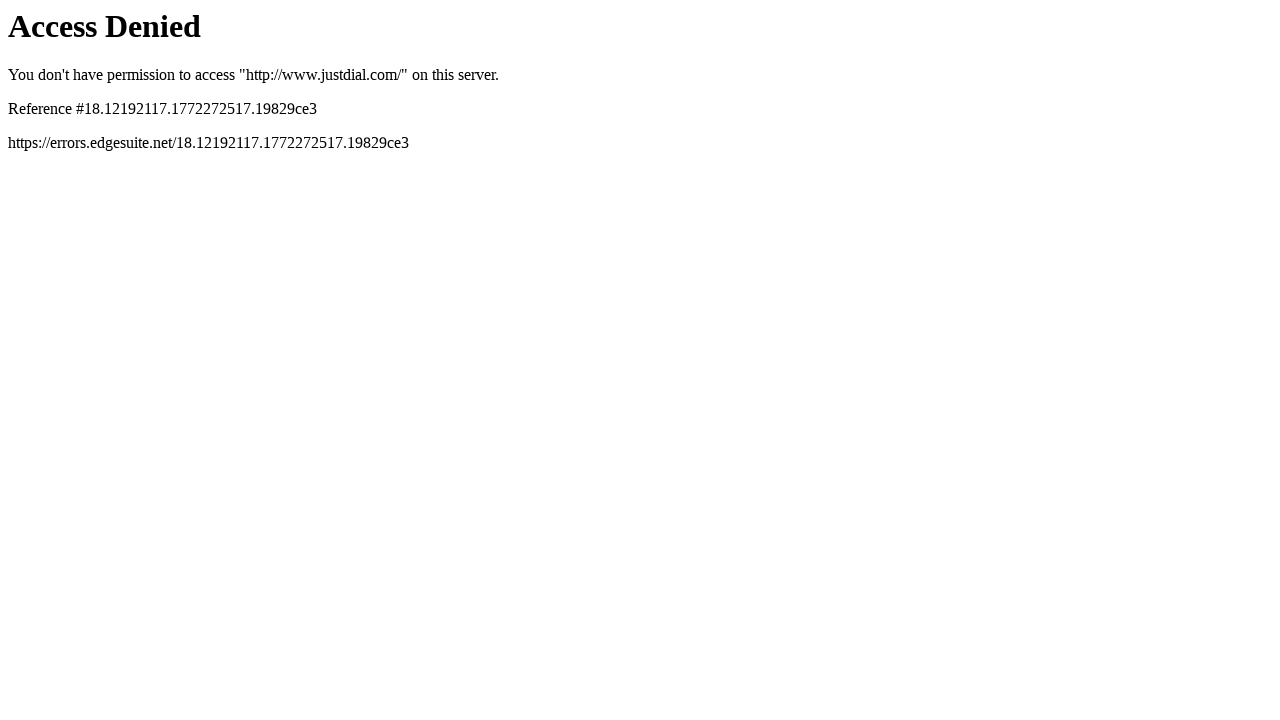

Page DOM content loaded successfully
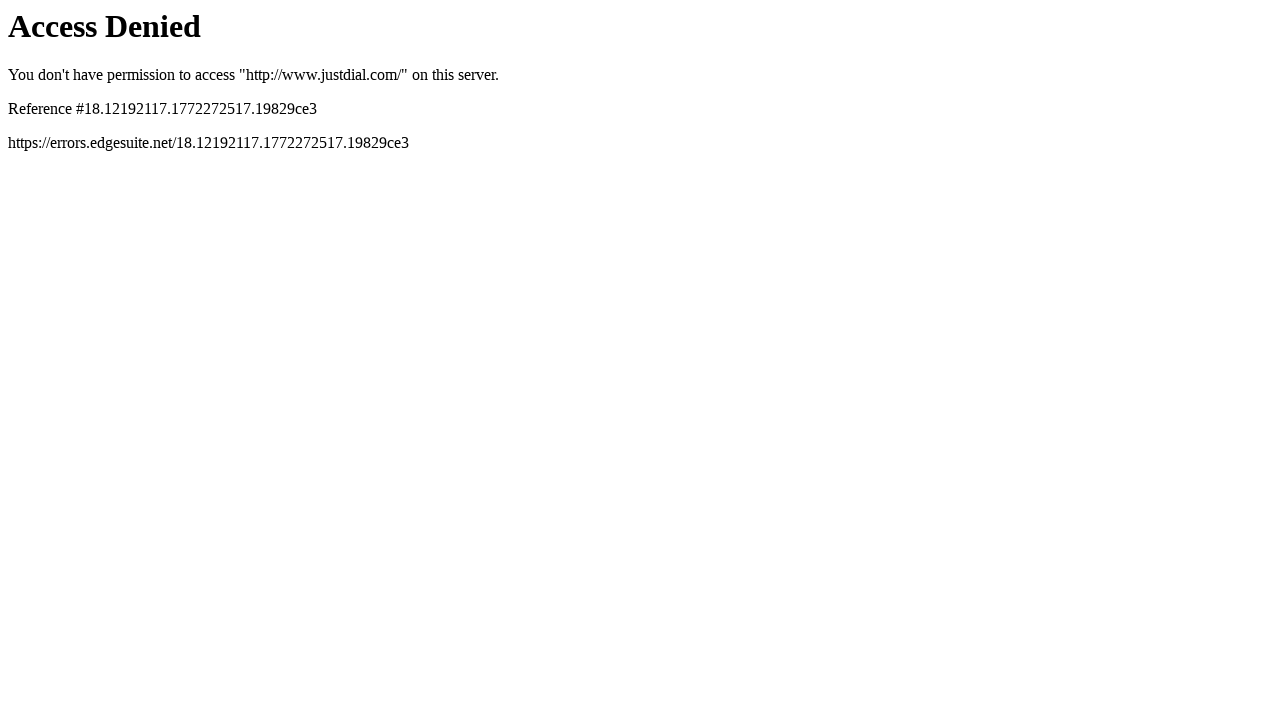

Verified page title exists
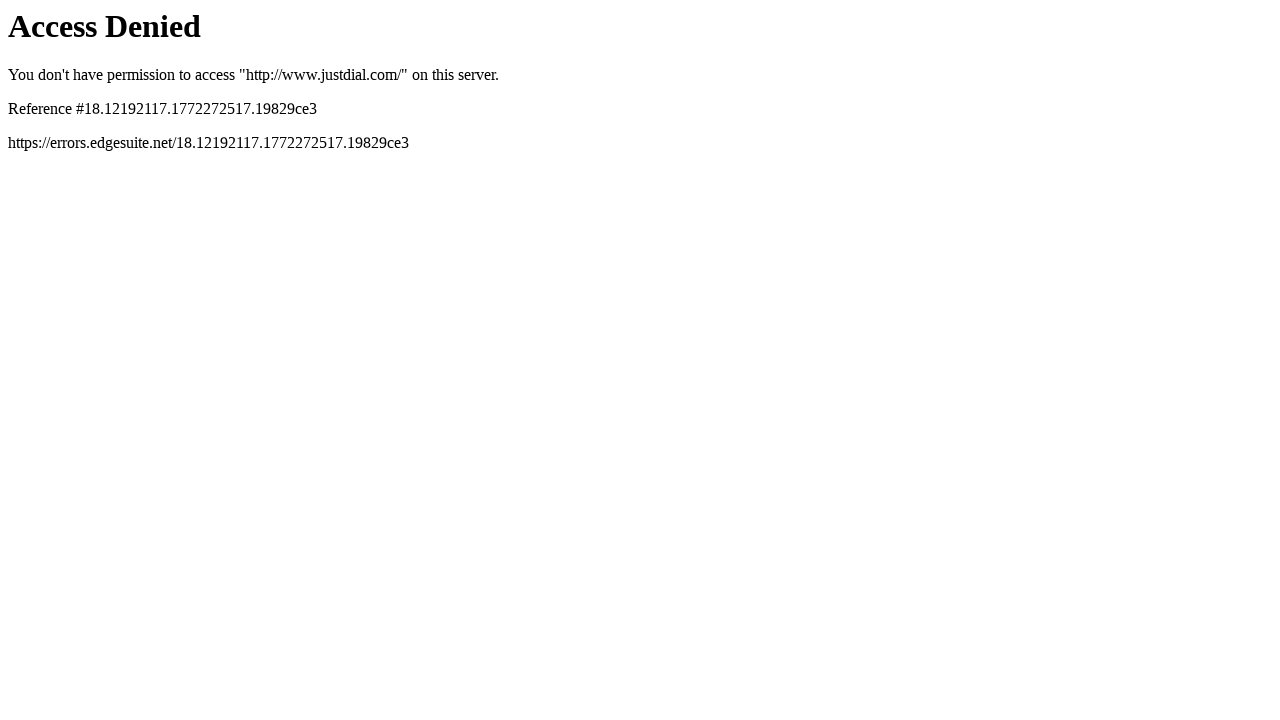

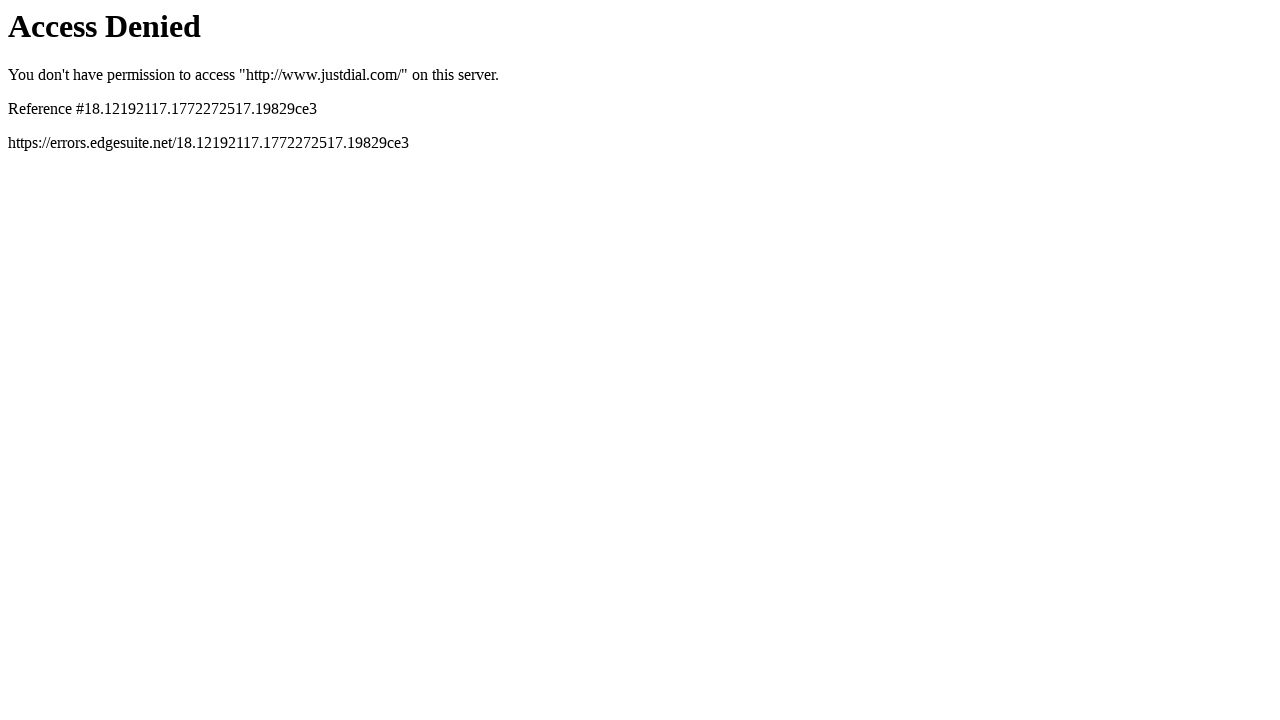